Navigates to the Checkboxes page and checks both checkboxes to ensure they are selected

Starting URL: https://the-internet.herokuapp.com/

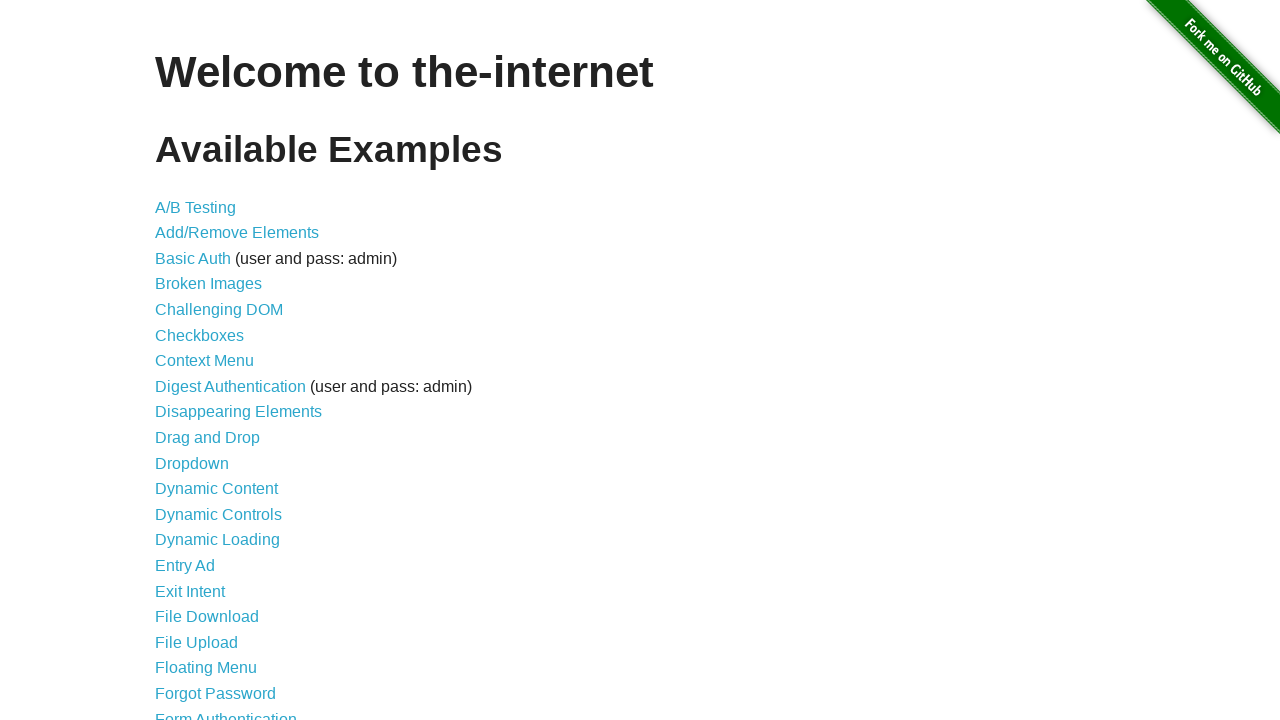

Waited for page to load - h1 element visible
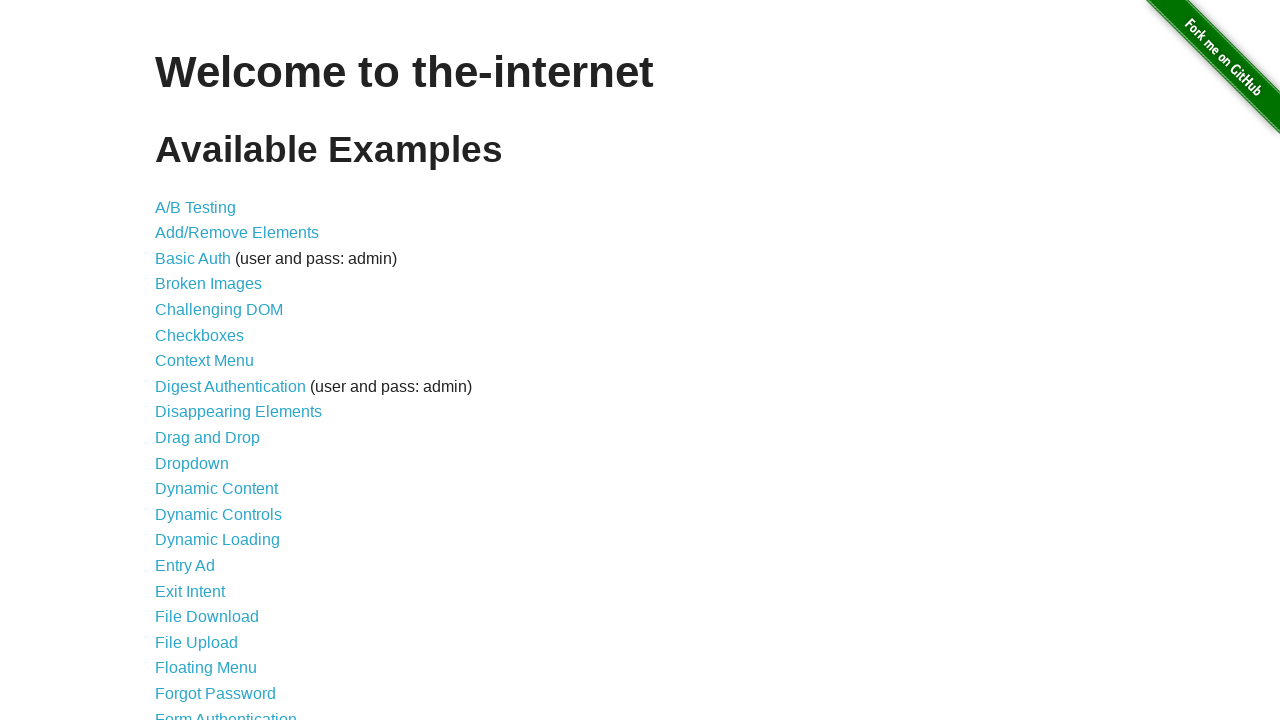

Clicked on Checkboxes link to navigate to checkboxes page at (200, 335) on xpath=//a[normalize-space()='Checkboxes']
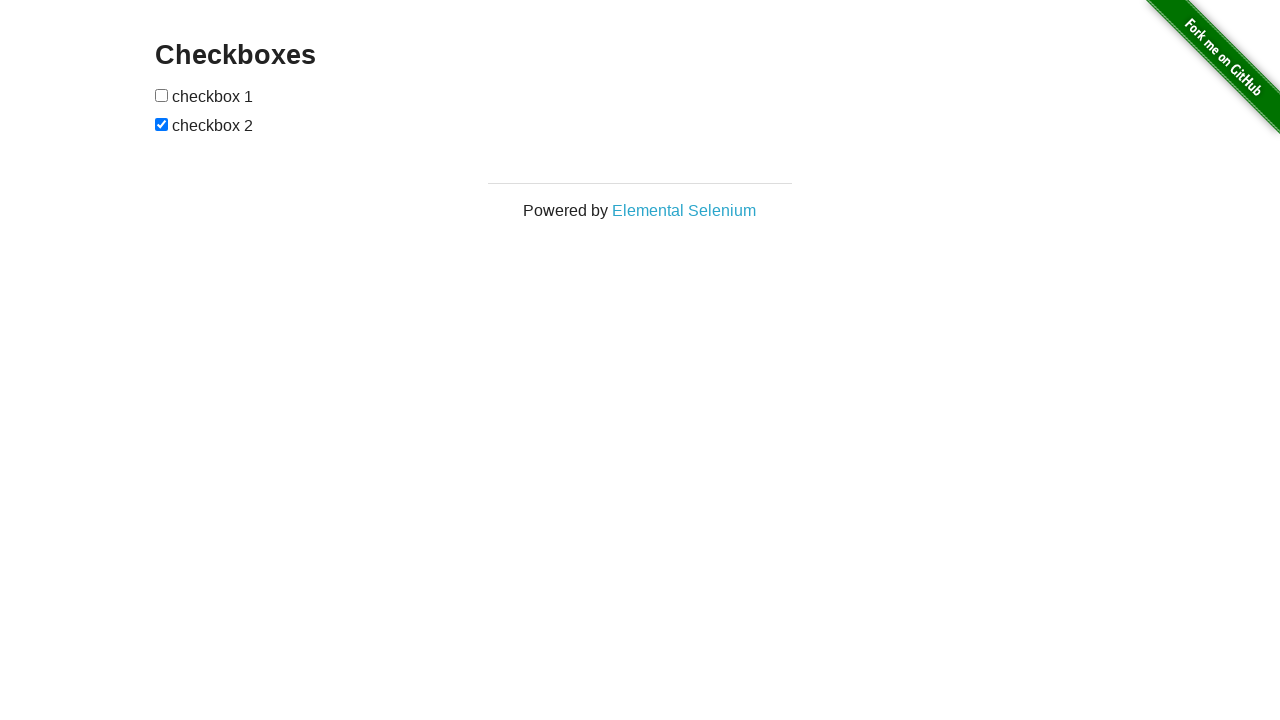

Checkboxes loaded on the page
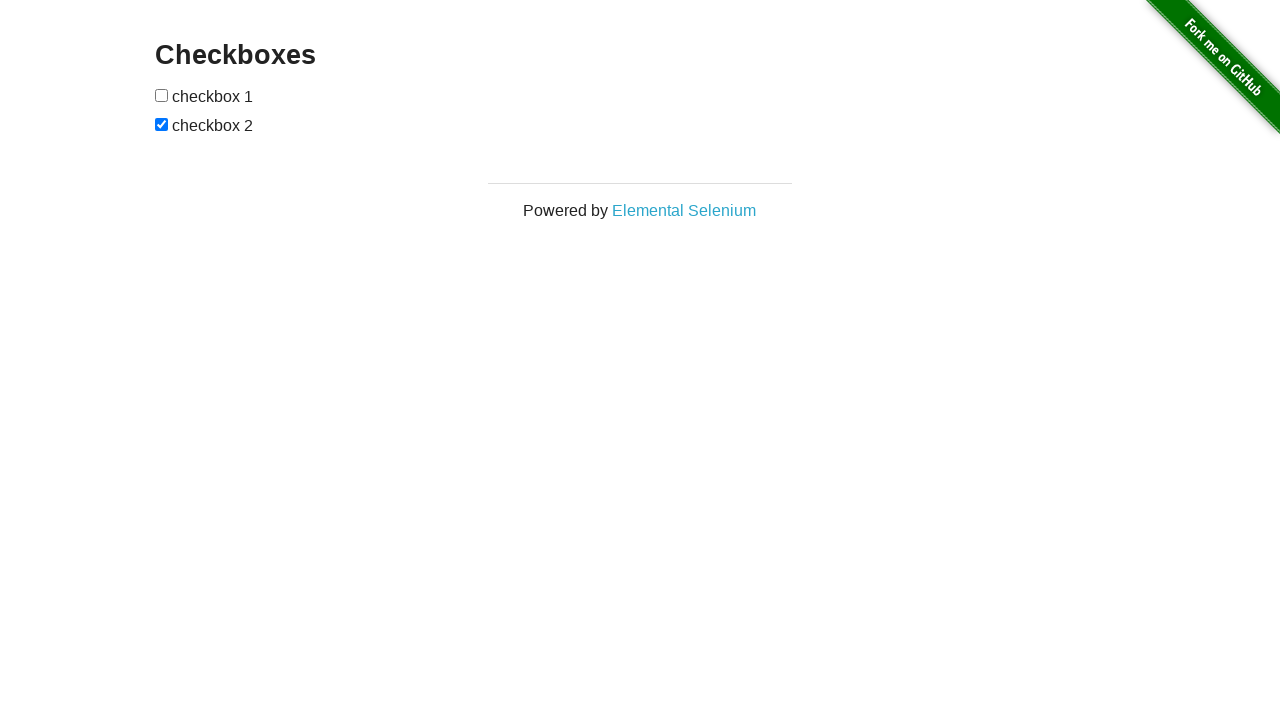

Located all checkbox elements on the page
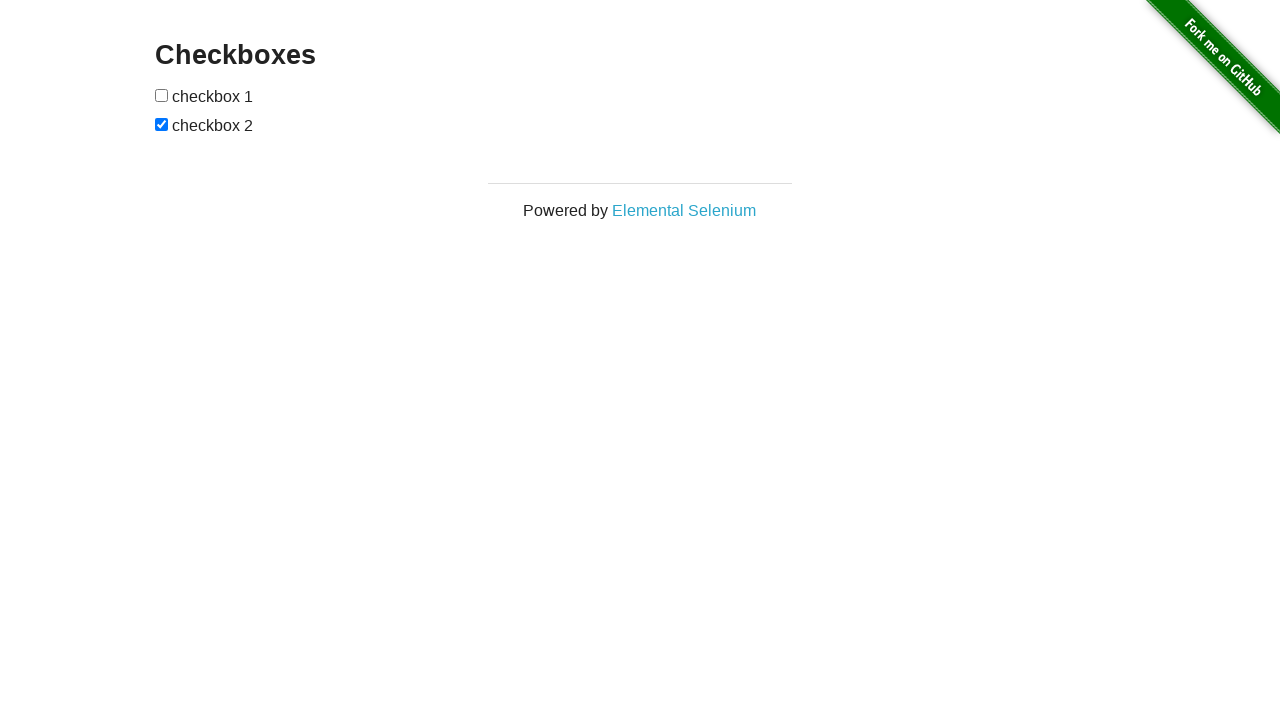

Checked first checkbox at (162, 95) on input[type='checkbox'] >> nth=0
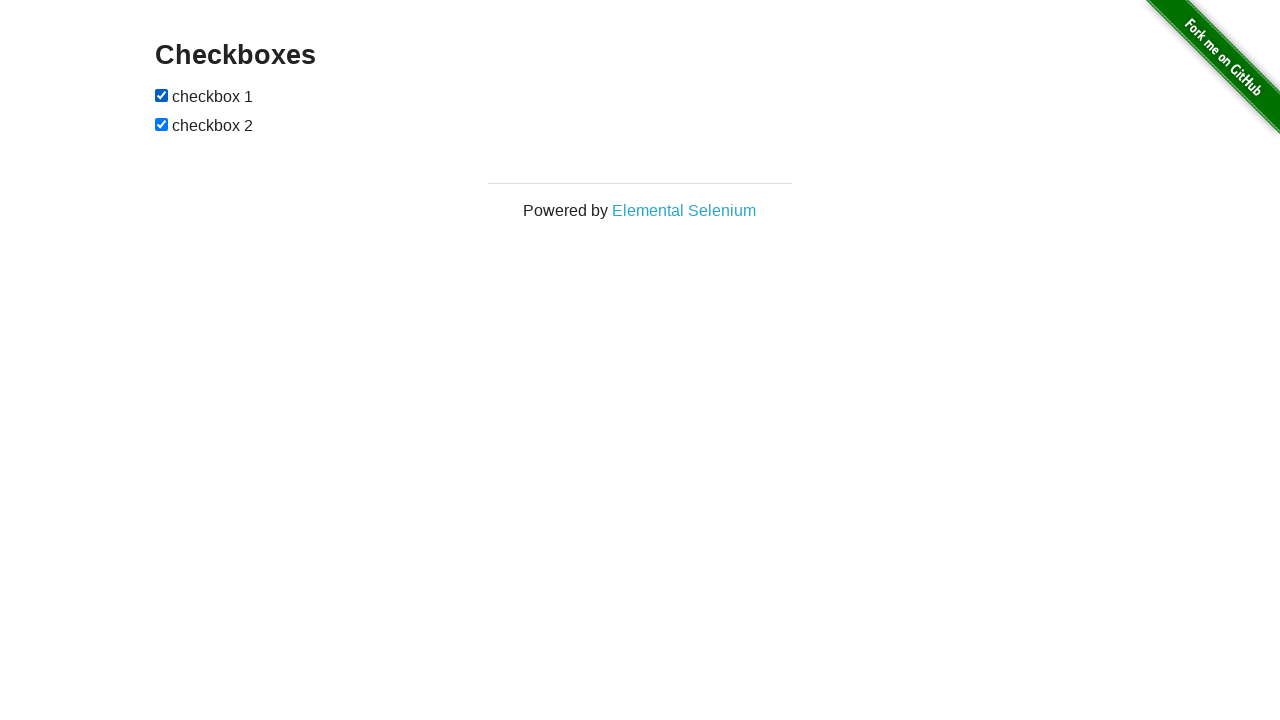

Second checkbox was already checked
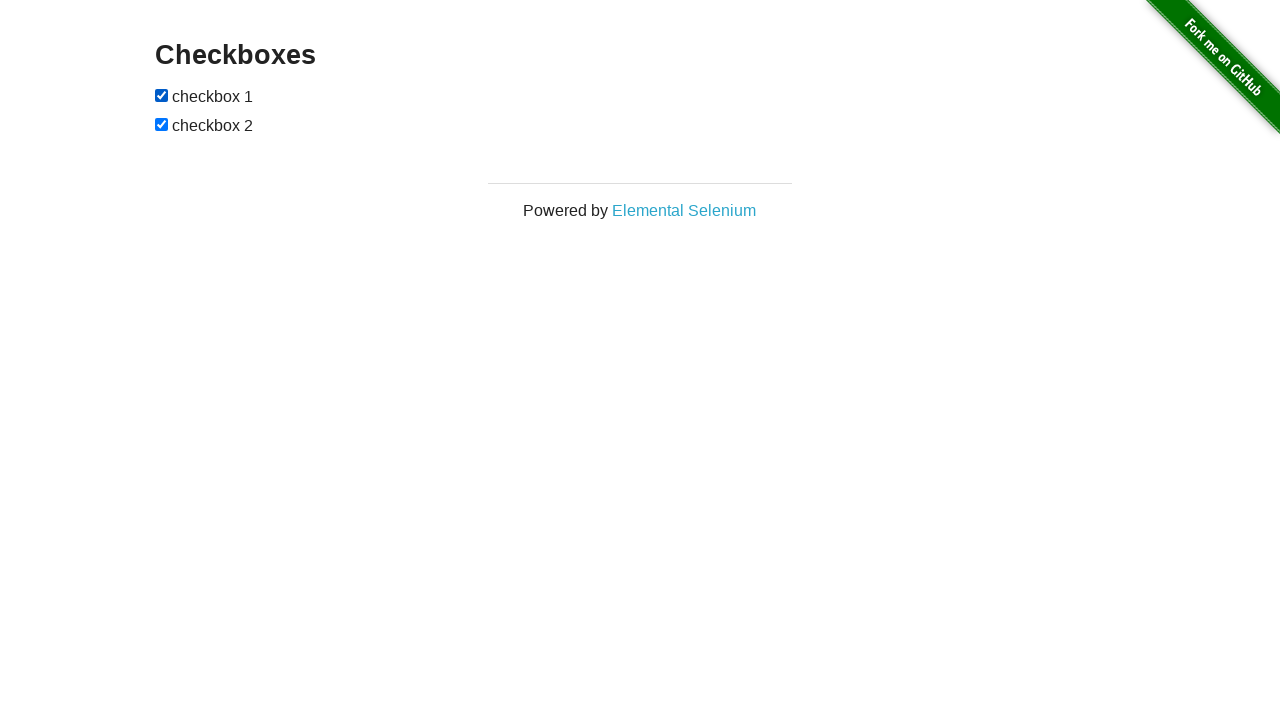

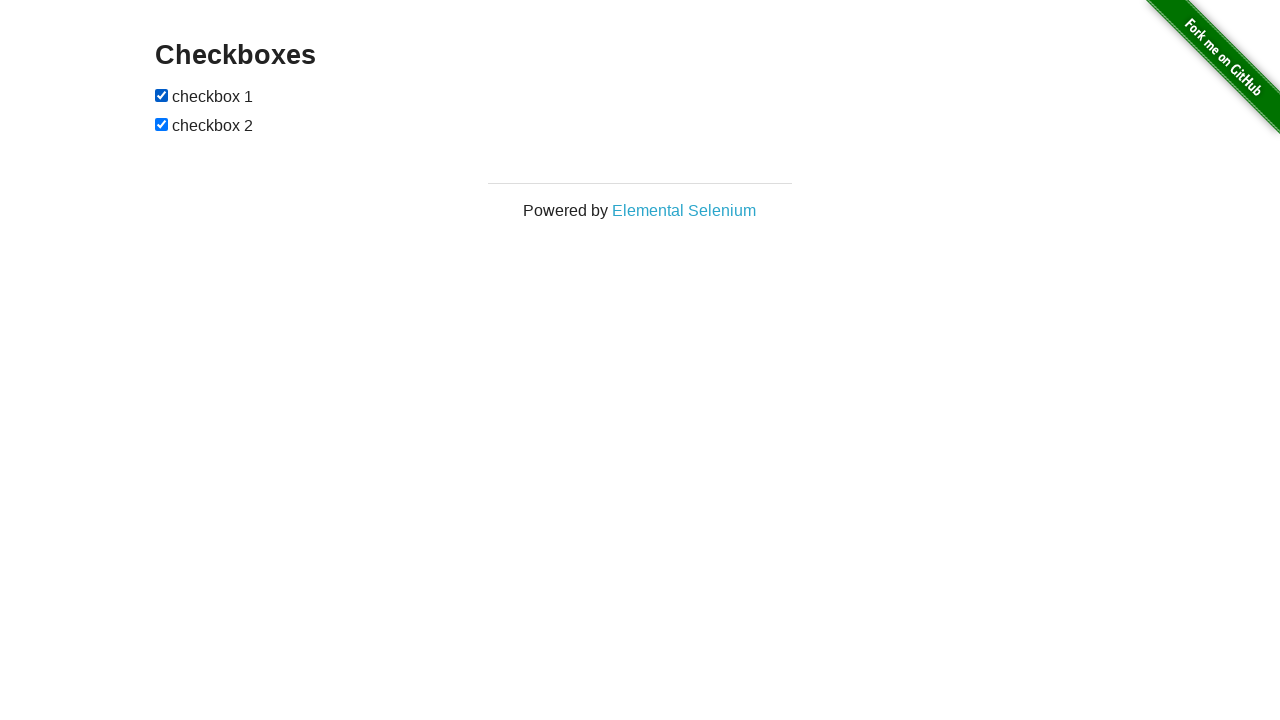